Navigates to Playwright homepage, verifies the title contains "Playwright", then clicks the documentation link and verifies navigation to the Installation page.

Starting URL: https://playwright.dev

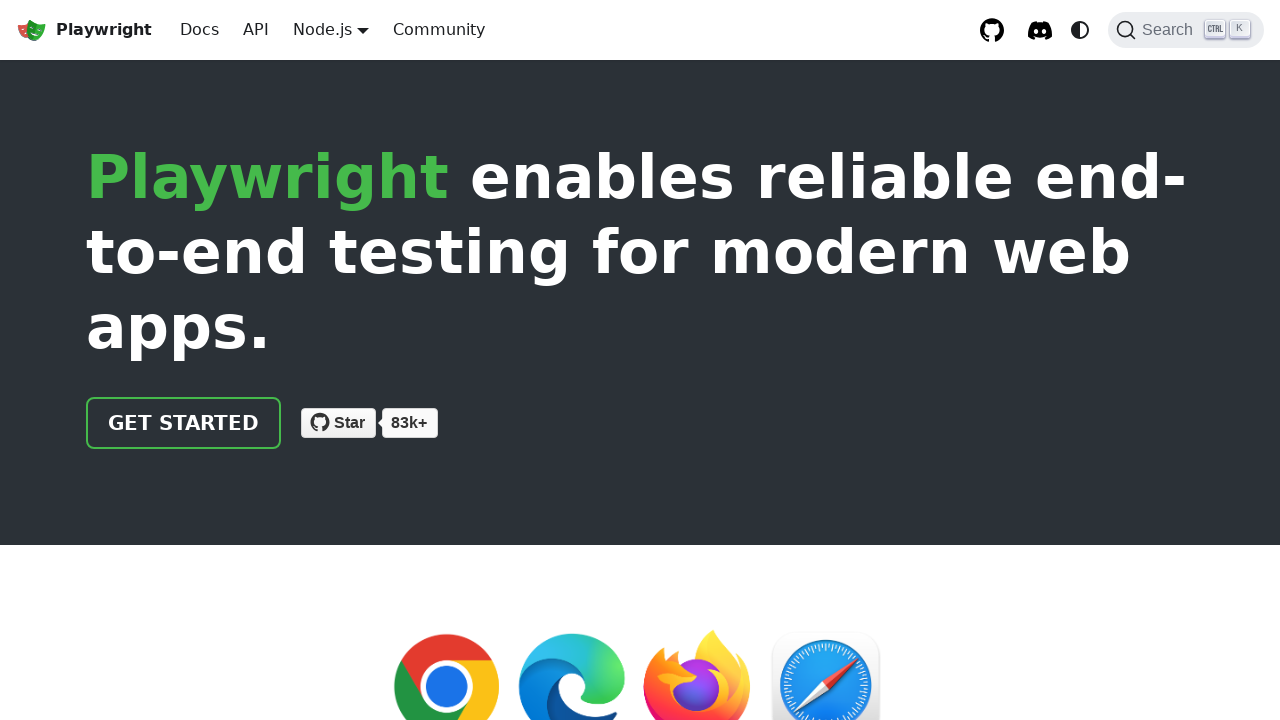

Verified page title contains 'Playwright'
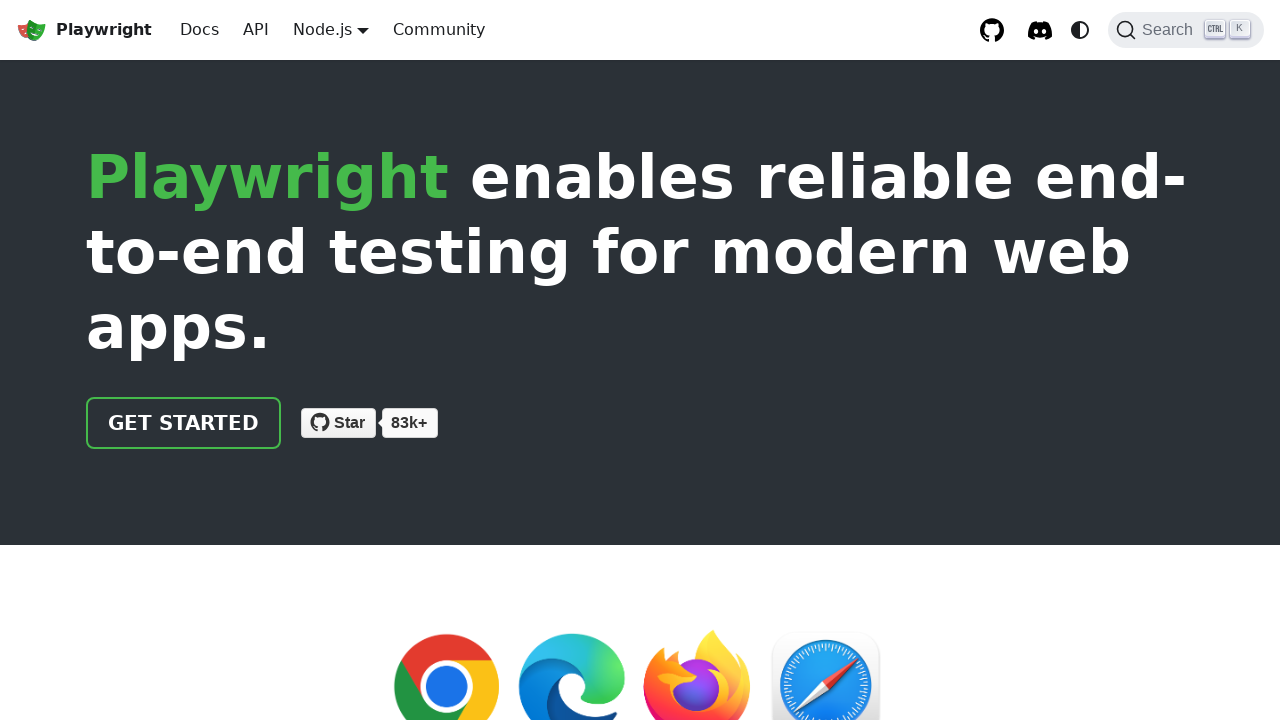

Clicked documentation link at (184, 423) on xpath=//html/body/div/div[2]/header/div/div/a
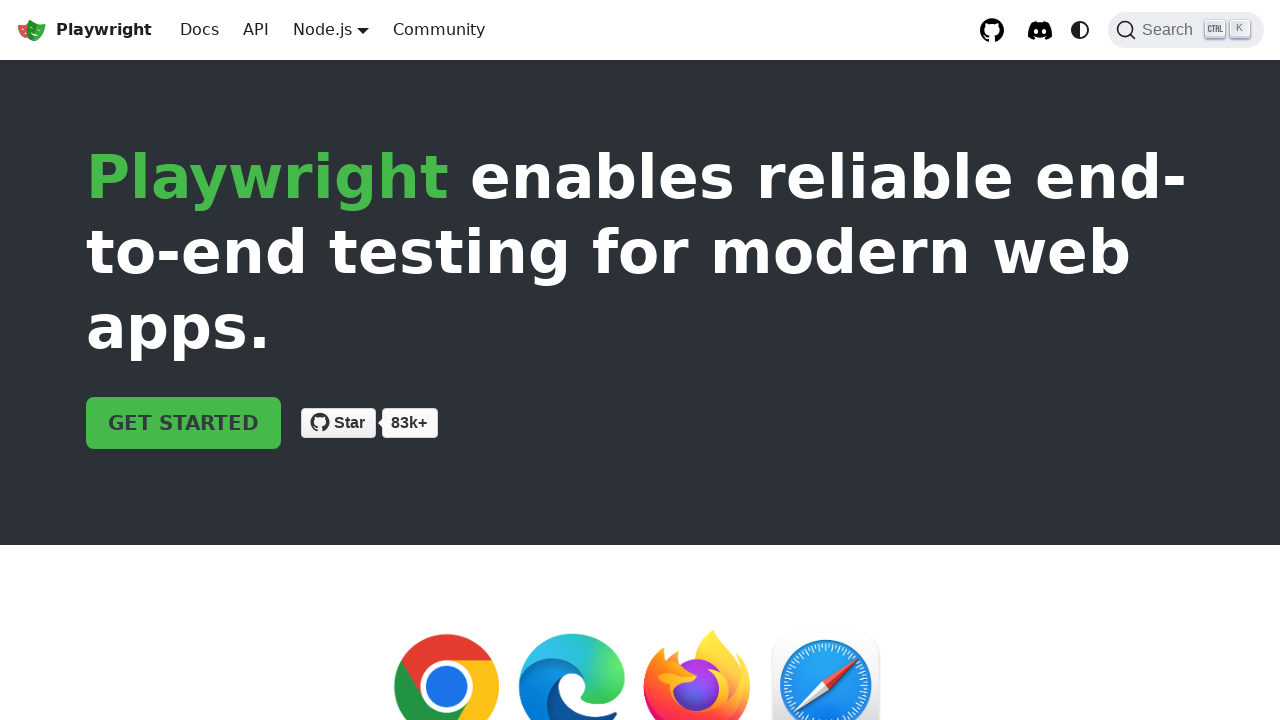

Verified navigation to Installation page
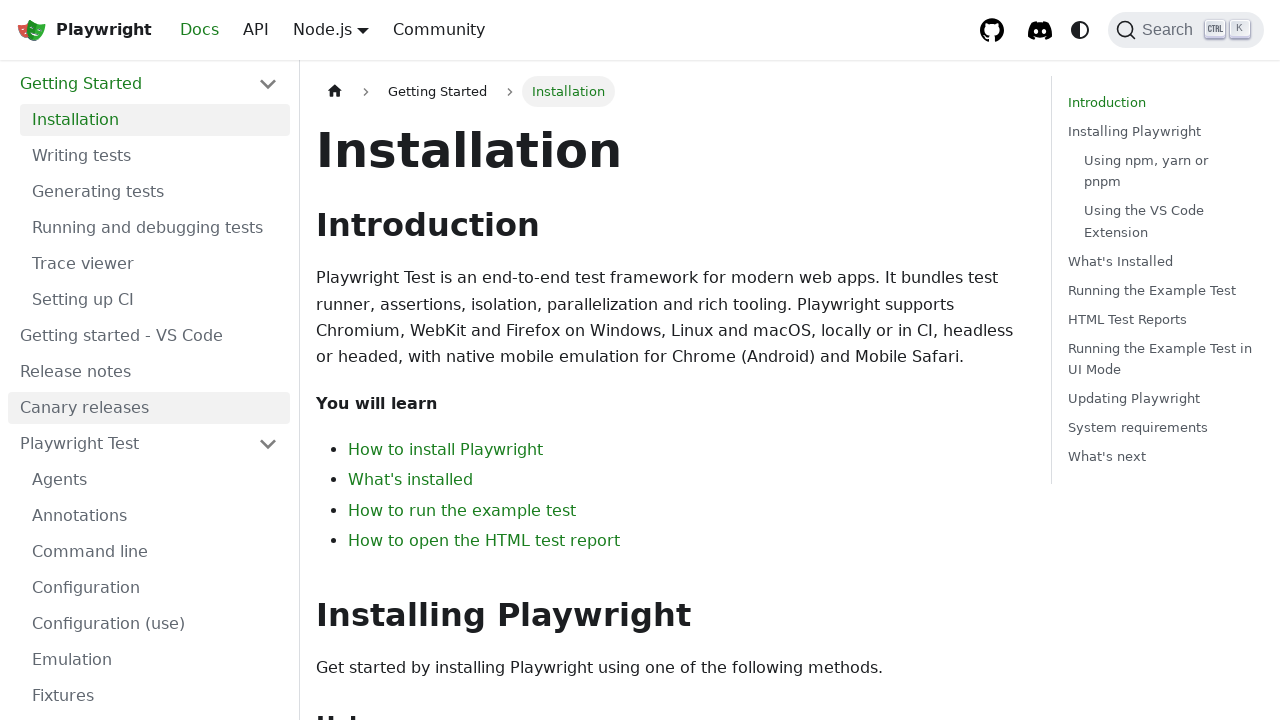

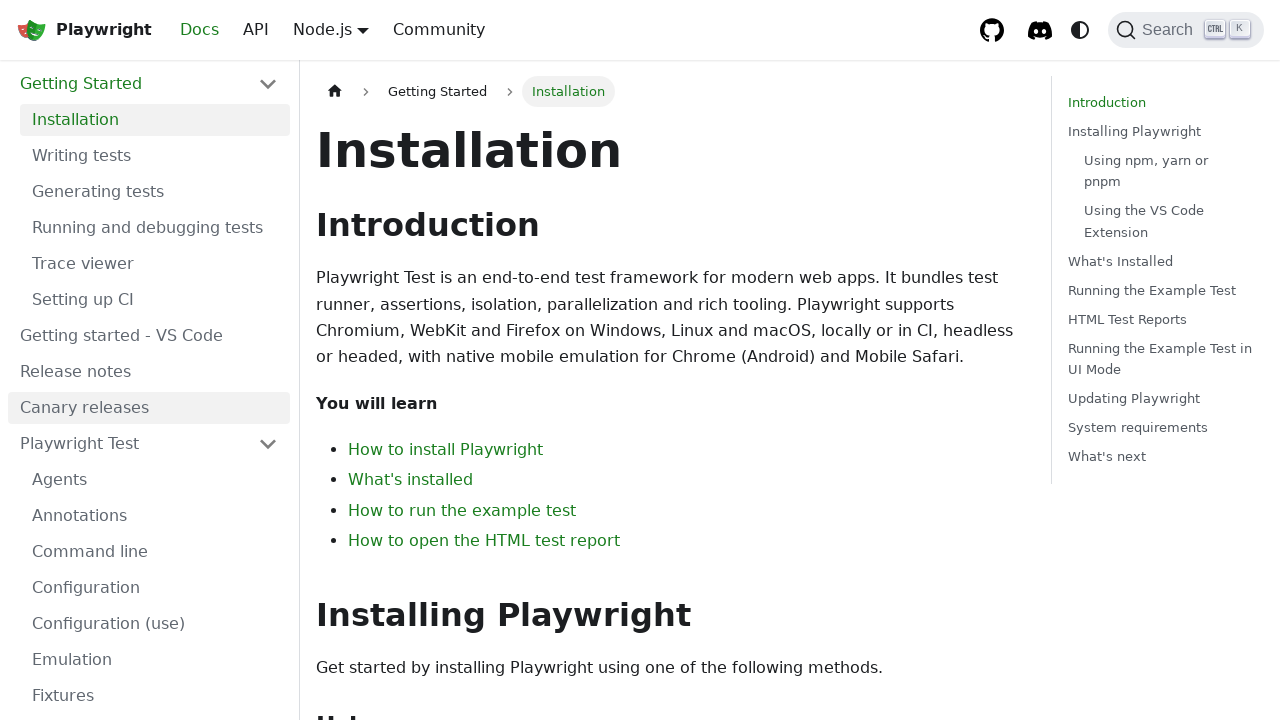